Tests single select dropdown functionality by selecting an option by index

Starting URL: https://www.lambdatest.com/selenium-playground/select-dropdown-demo

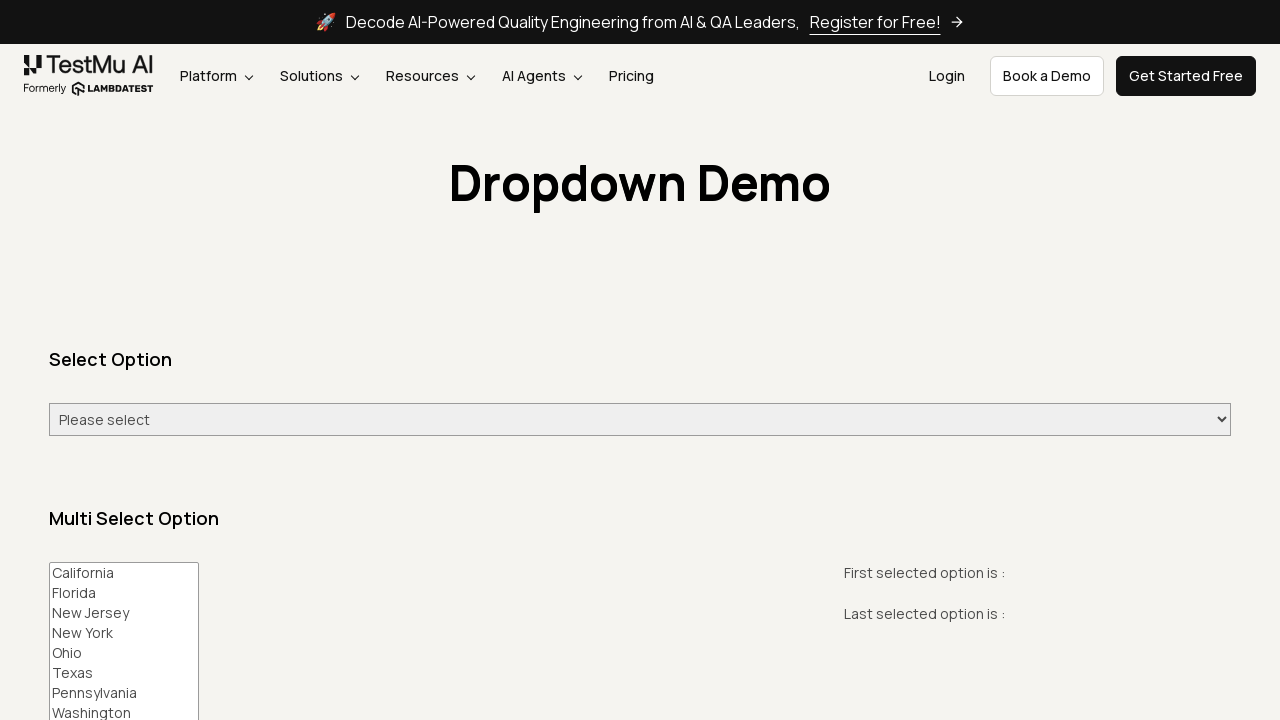

Navigated to select dropdown demo page
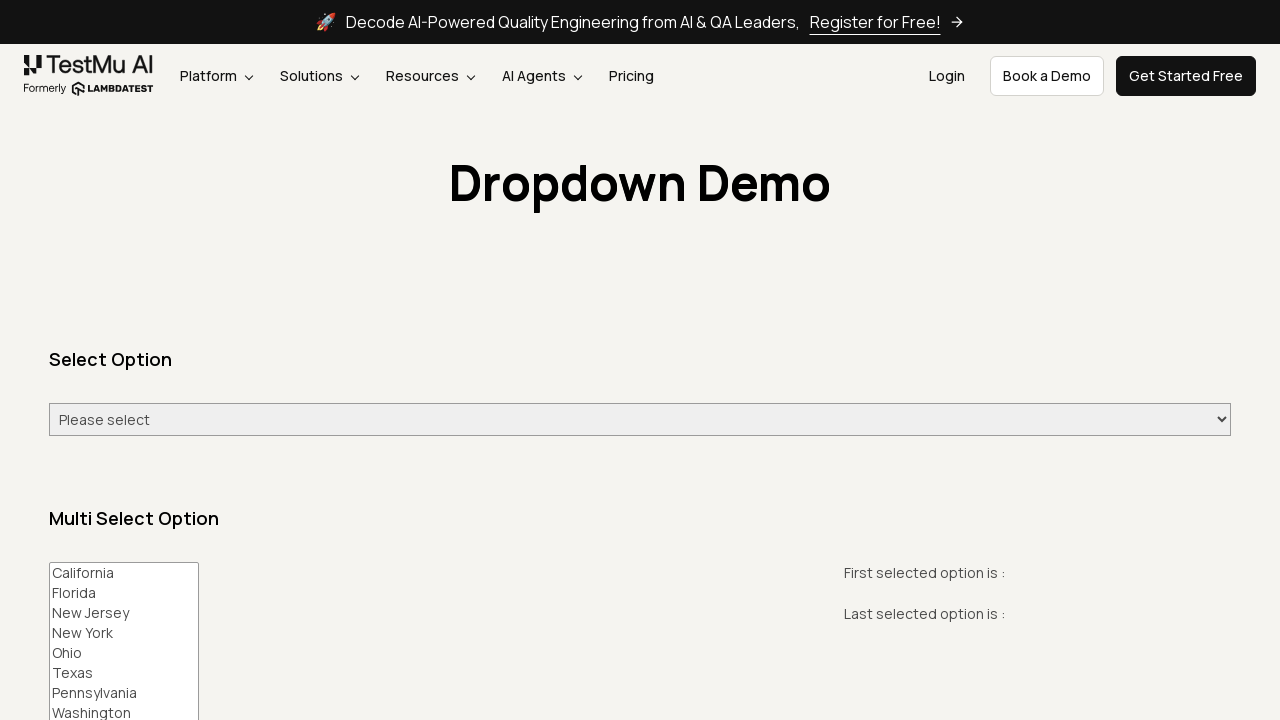

Selected option at index 5 (Thursday) from dropdown on select#select-demo
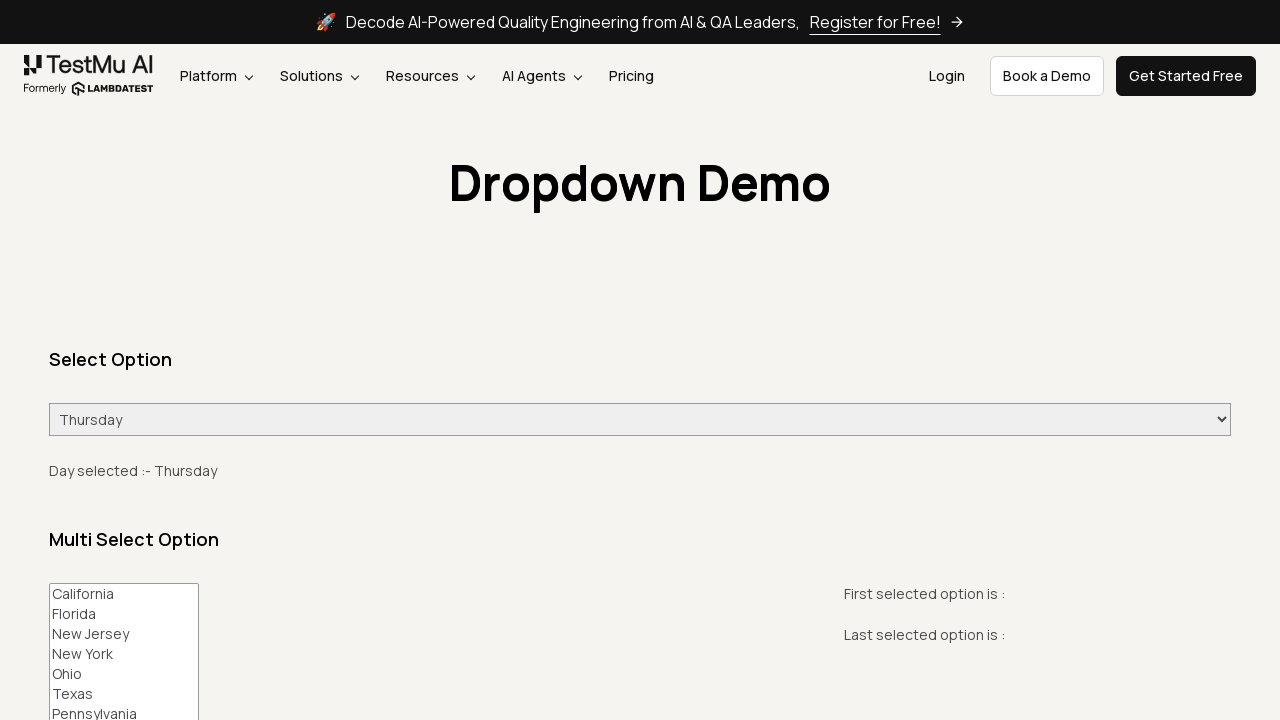

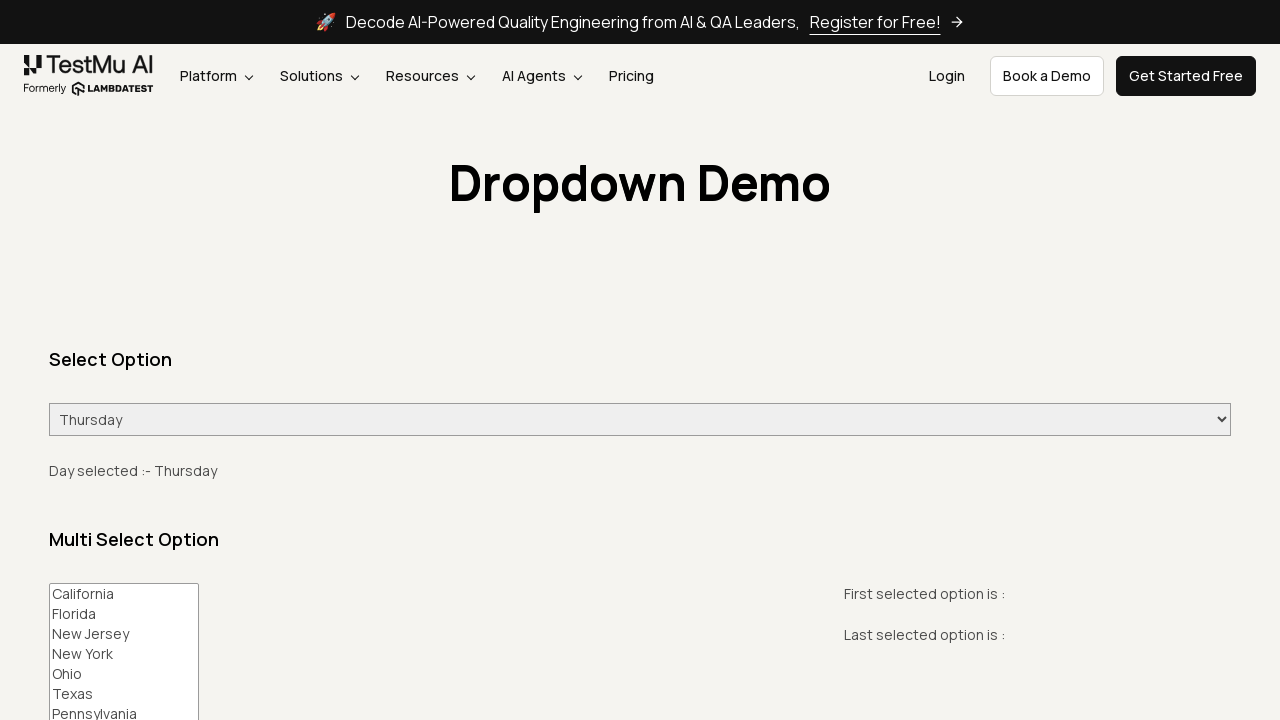